Navigates to umaar.com and clicks through the main navigation links: dev-tips, blog, videos, and code sections to verify the navigation works correctly.

Starting URL: https://umaar.com/

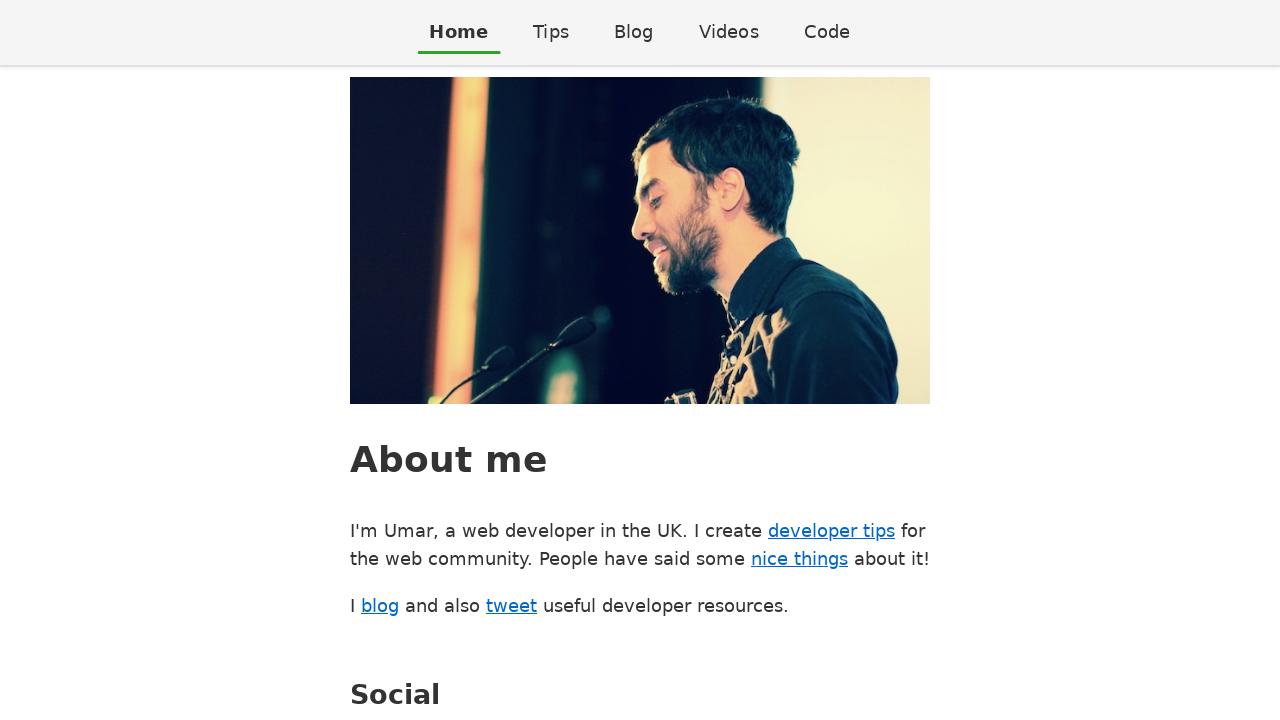

Navigated to umaar.com homepage
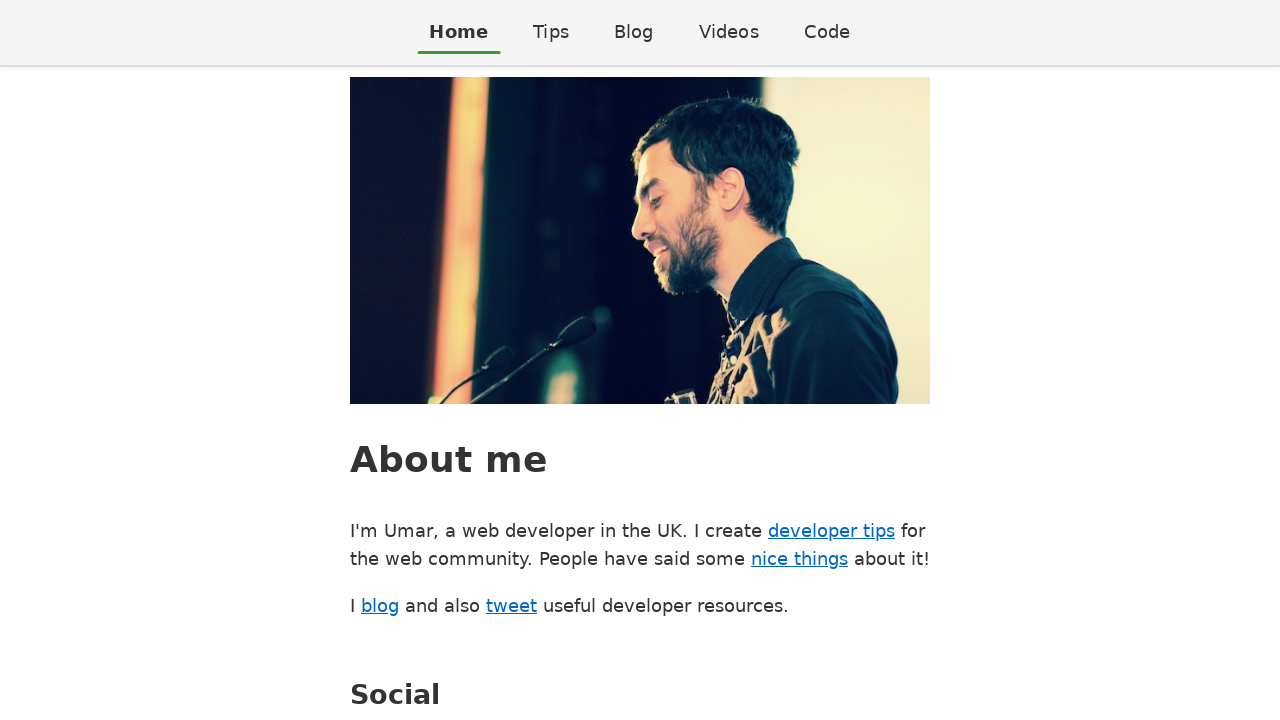

Clicked on Dev Tips navigation link at (551, 32) on a[href$="/dev-tips/"]
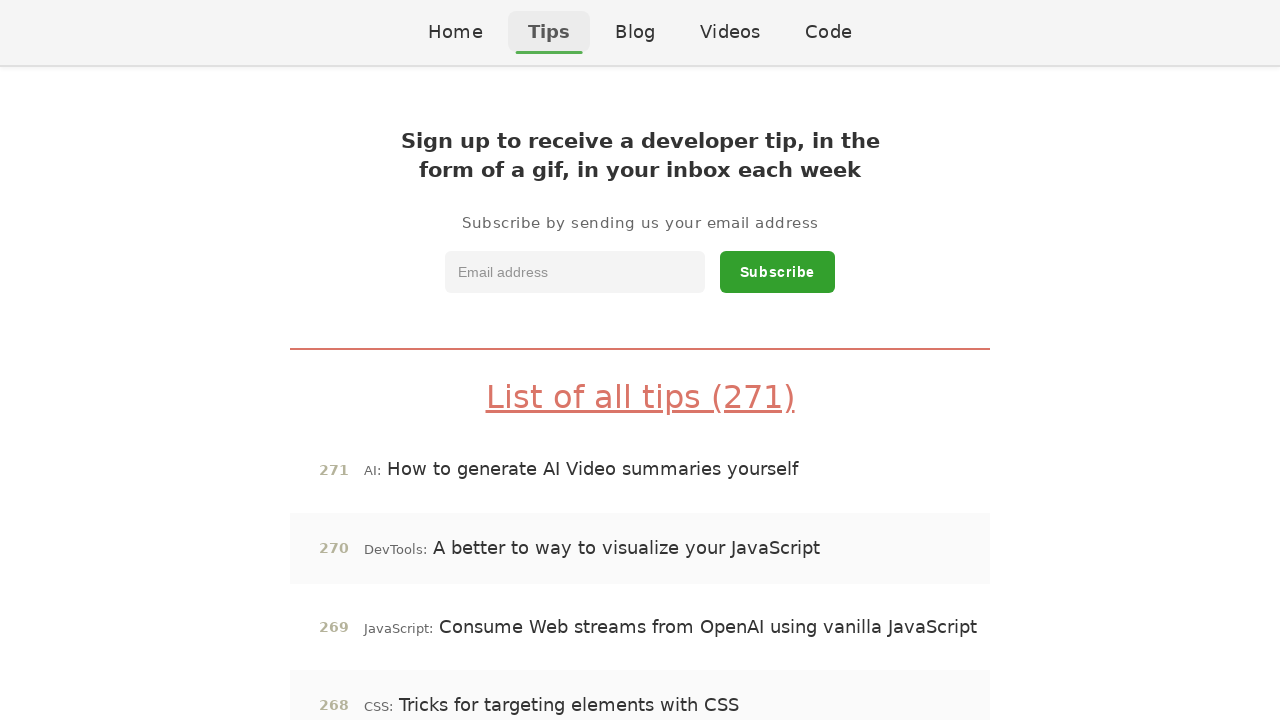

Clicked on Blog navigation link at (635, 32) on a[href$="/blog/"]
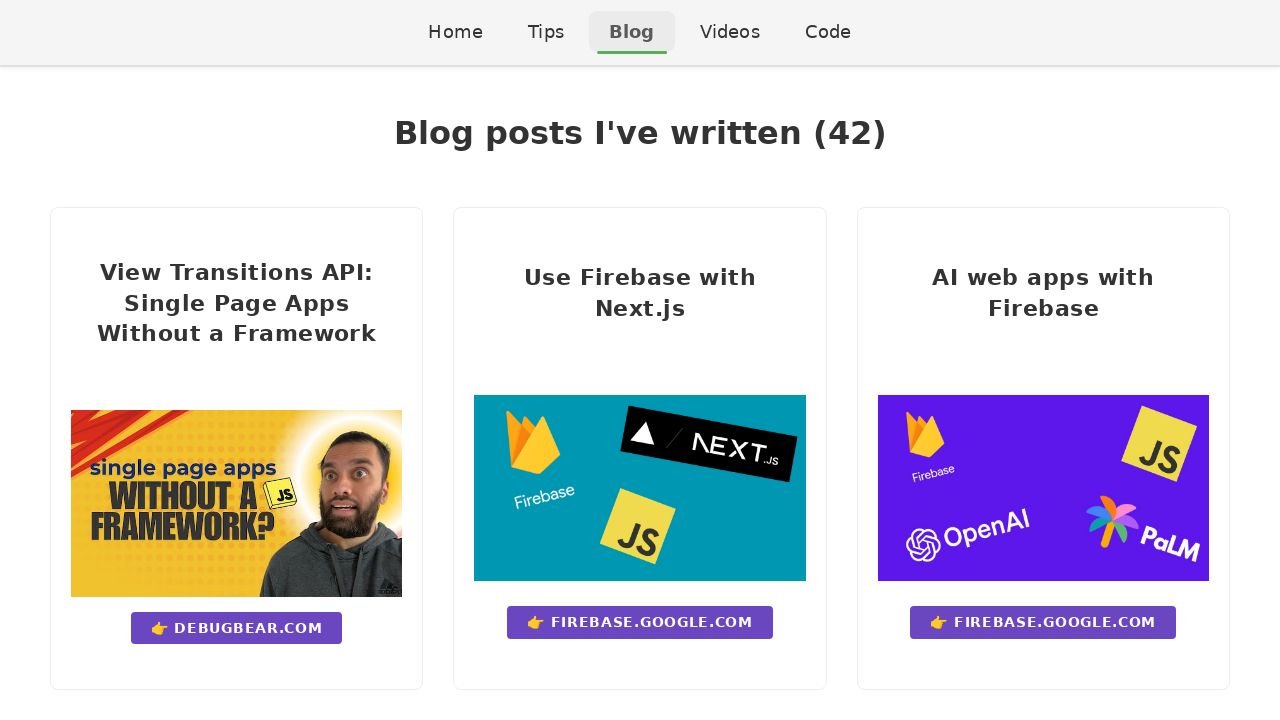

Clicked on Videos navigation link at (730, 32) on a[href$="/videos/"]
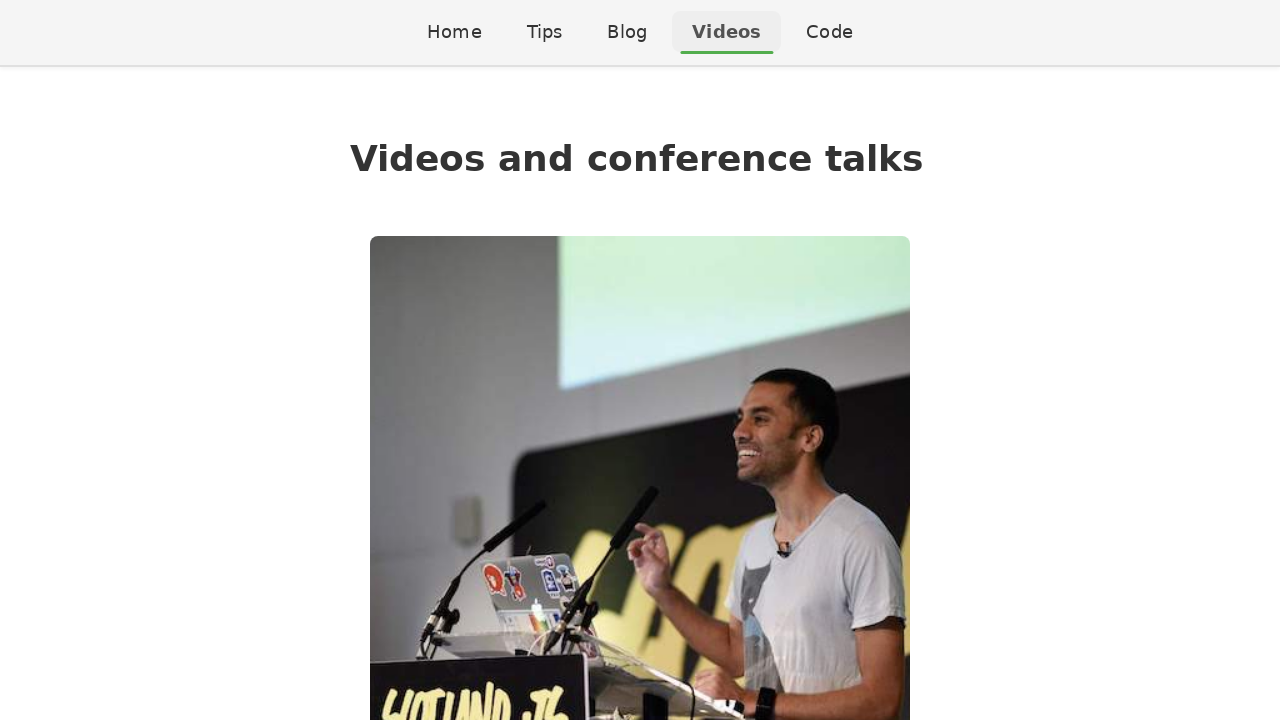

Clicked on Code navigation link at (830, 32) on a[href$="/code/"]
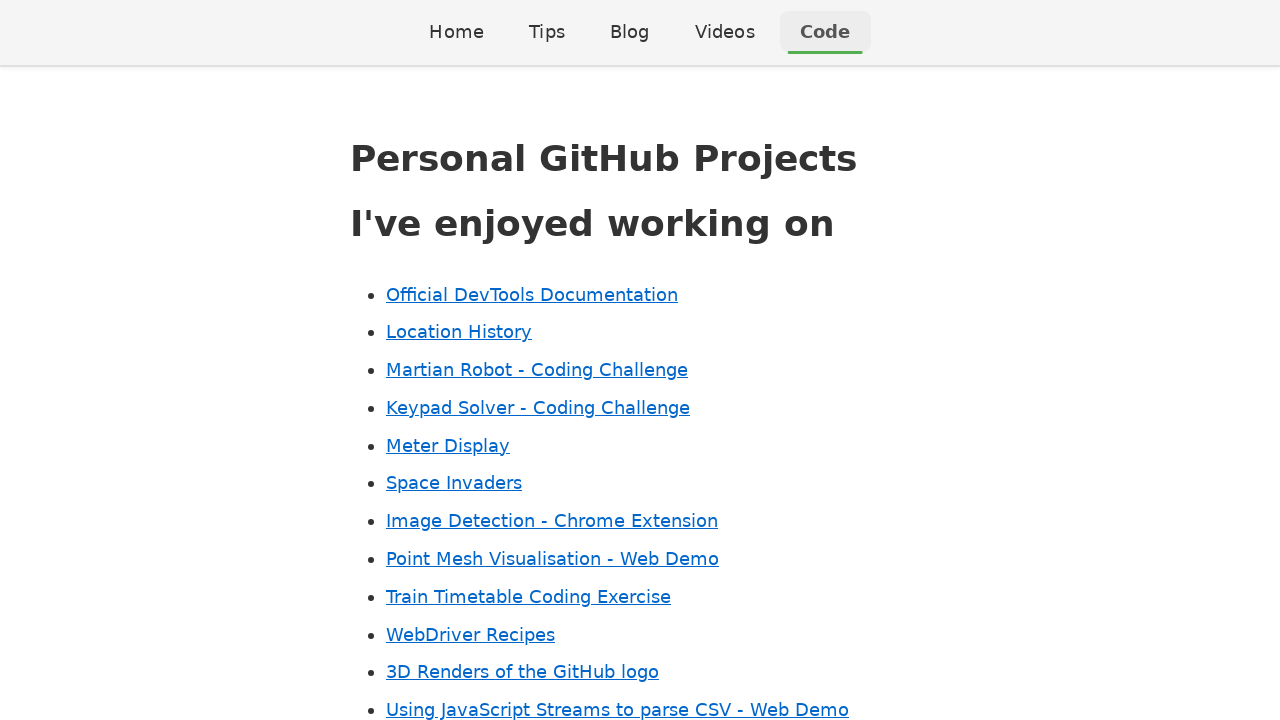

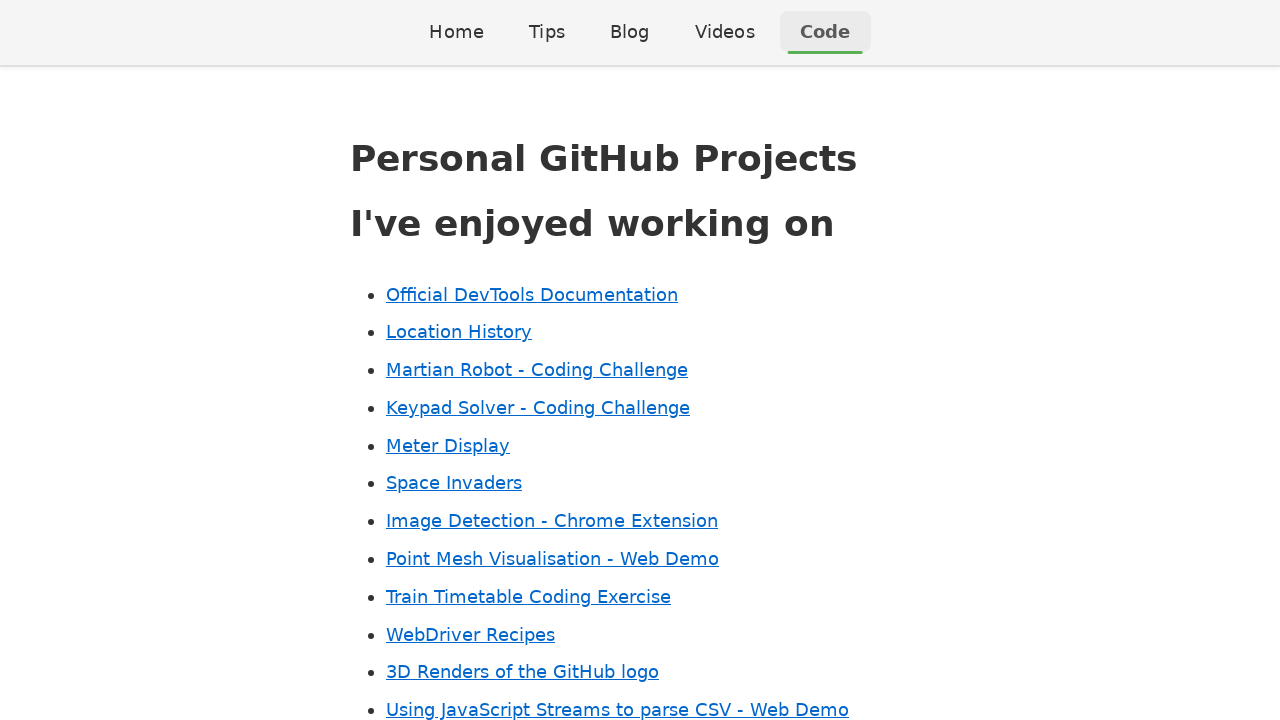